Tests checkbox interaction on the US Web Design System documentation page by verifying checkbox visibility and checked state, then unchecking a checkbox.

Starting URL: https://designsystem.digital.gov/components/checkbox/

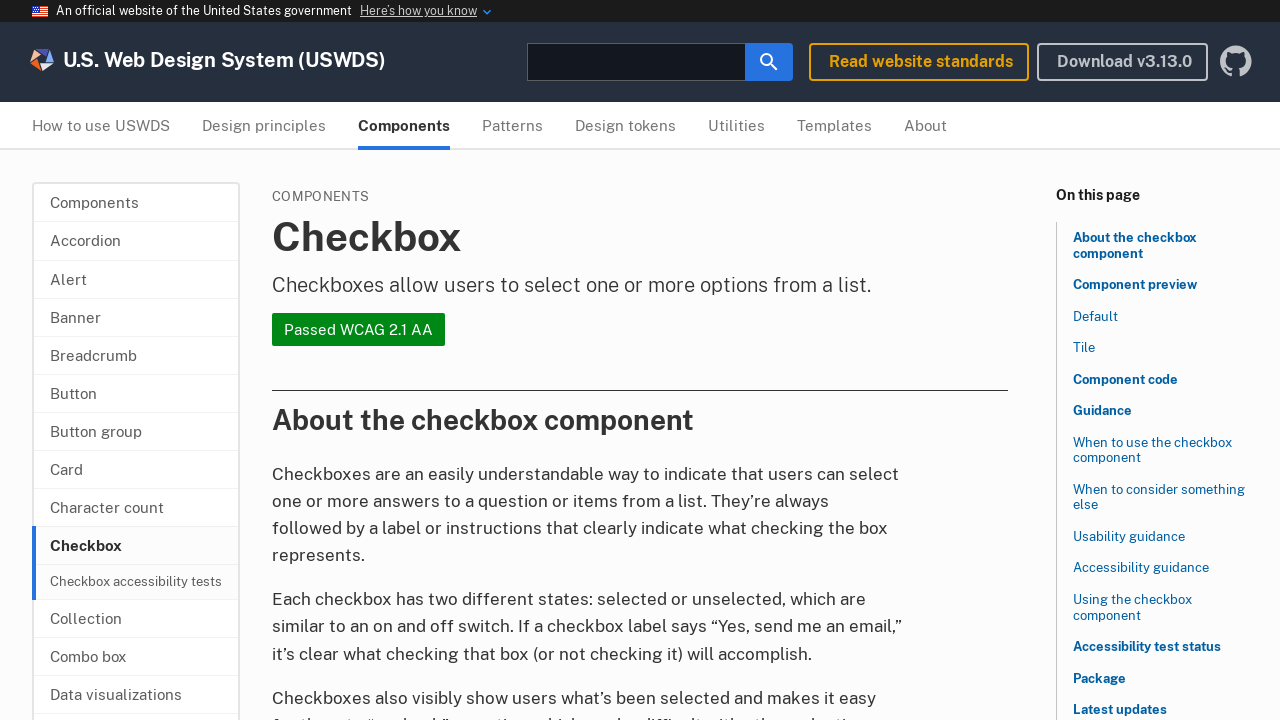

Navigated to US Web Design System checkbox documentation page
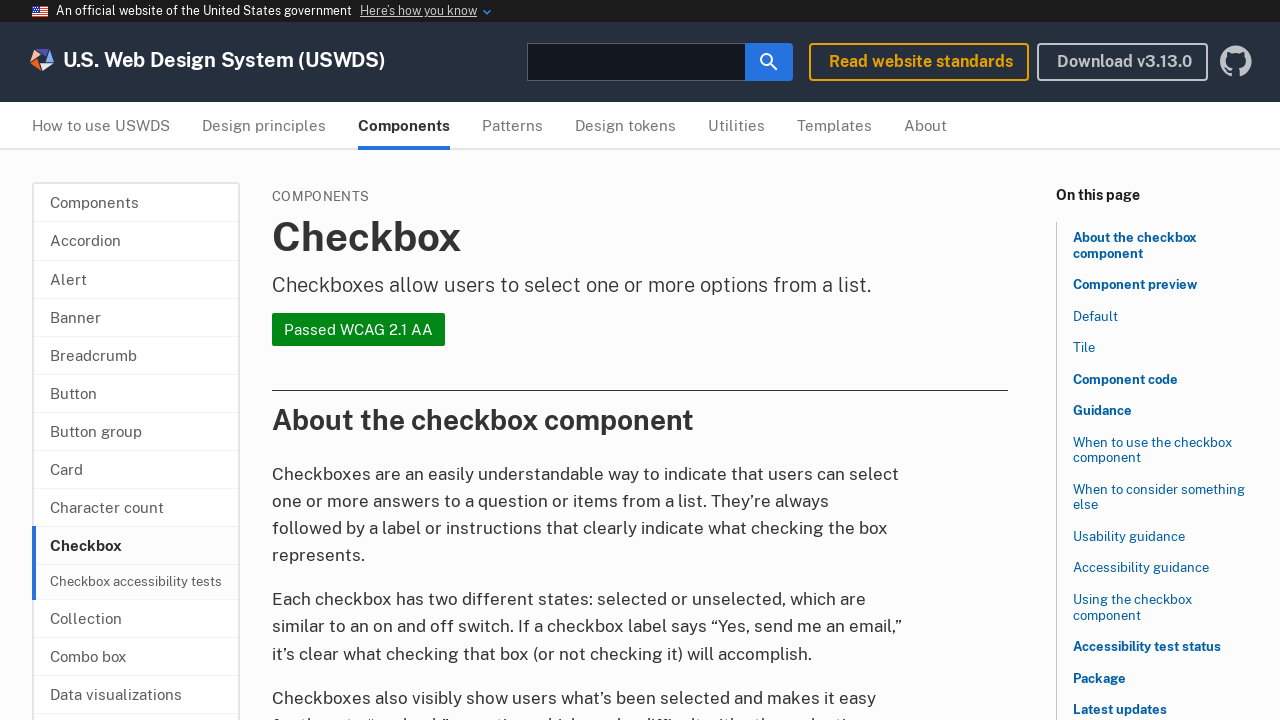

Waited for checkbox element to be visible
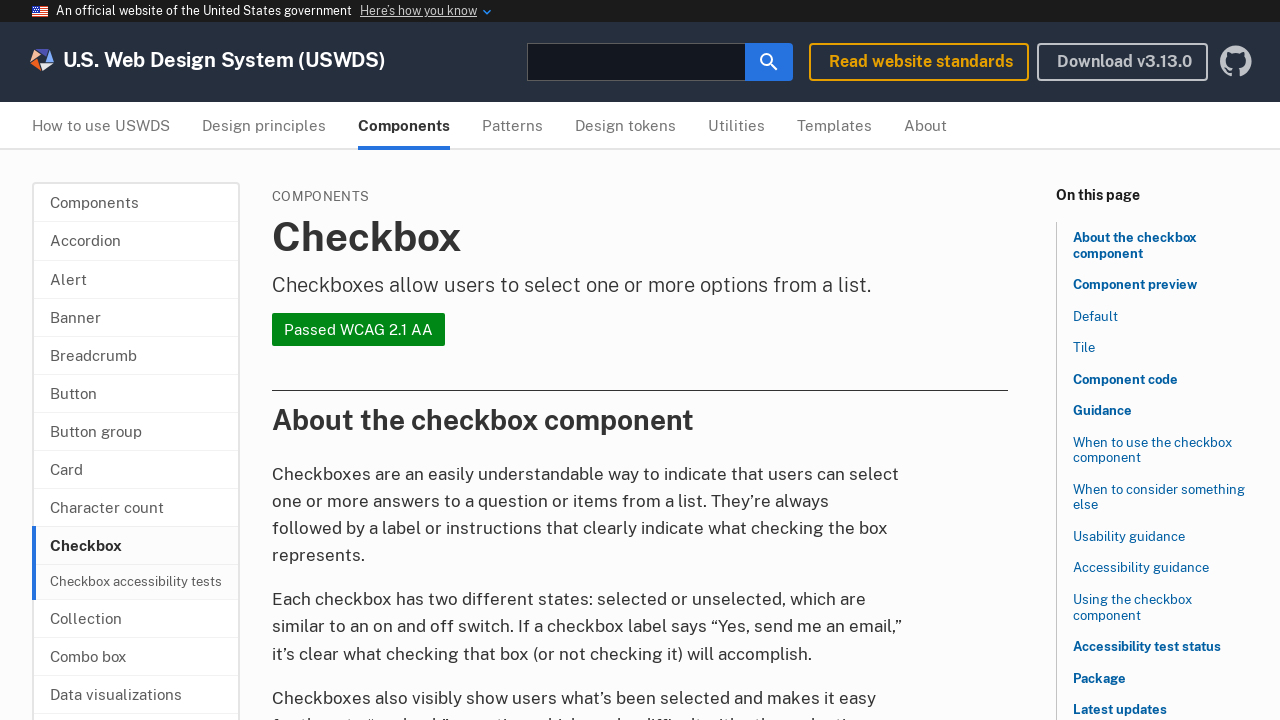

Located the Sojourner Truth checkbox
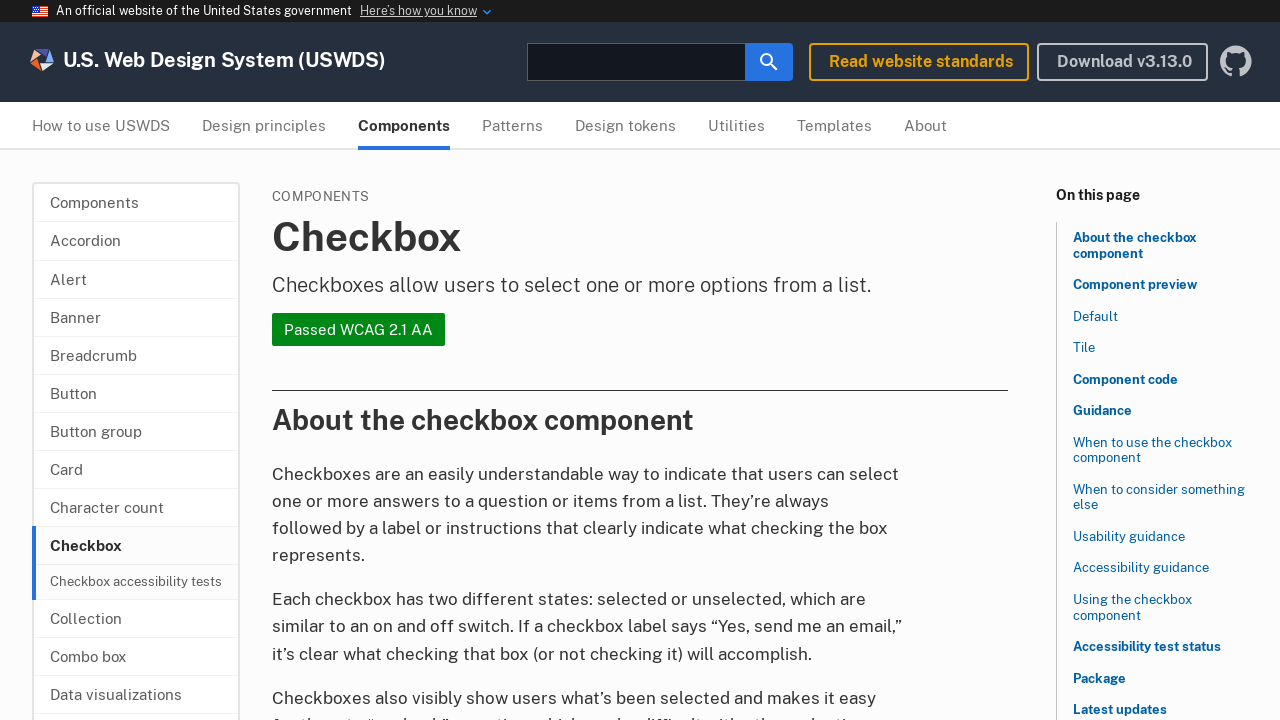

Verified checkbox is initially in checked state
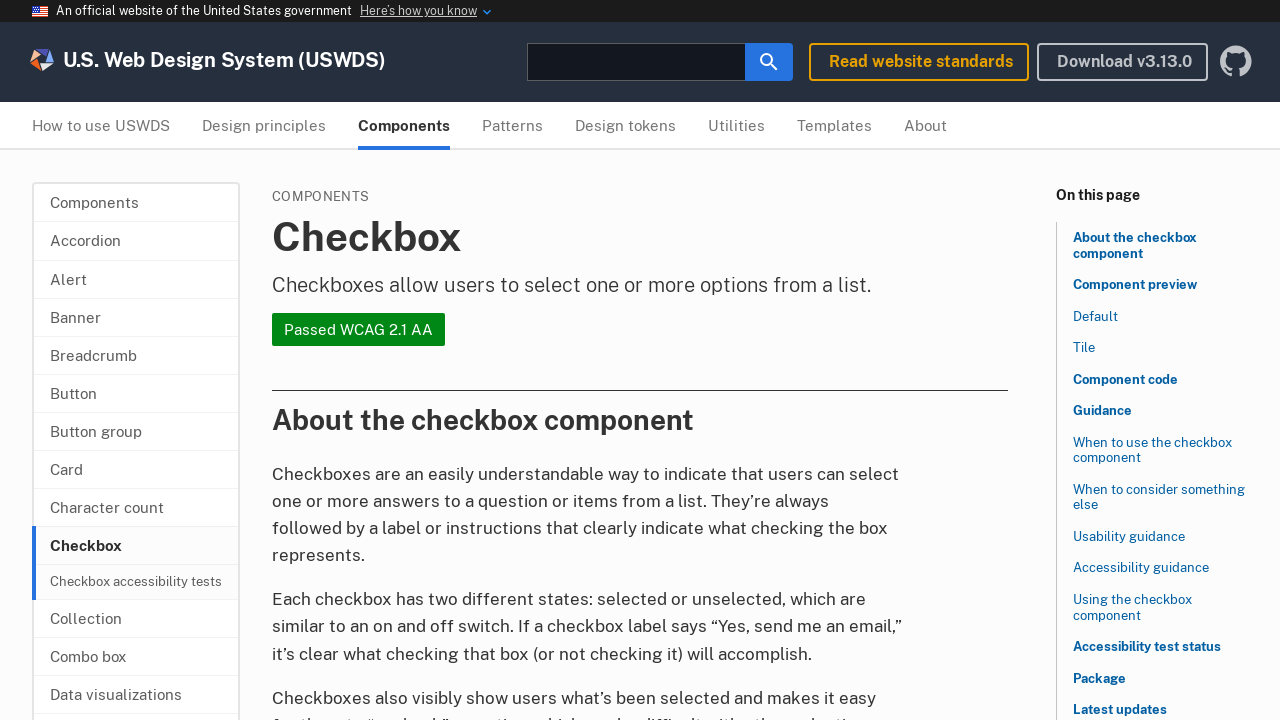

Unchecked the Sojourner Truth checkbox at (366, 361) on xpath=//*[contains(@for, 'check-historical-truth')] >> nth=0
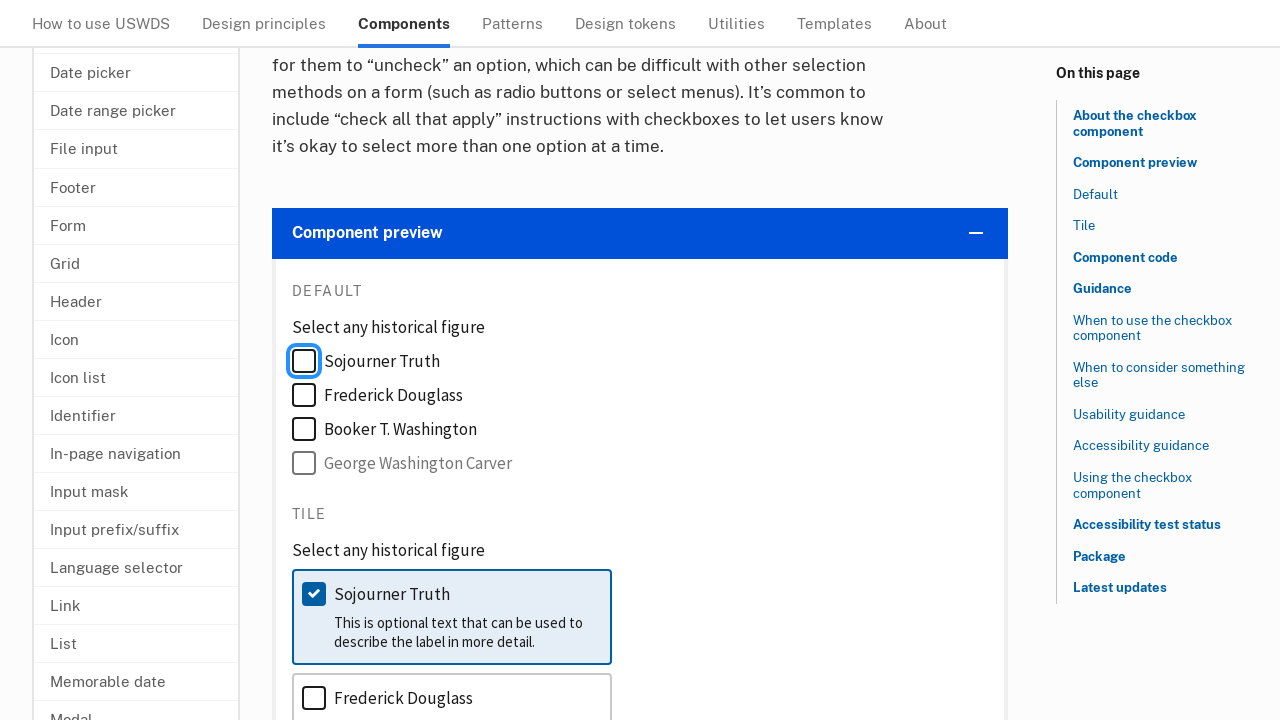

Verified checkbox is now in unchecked state
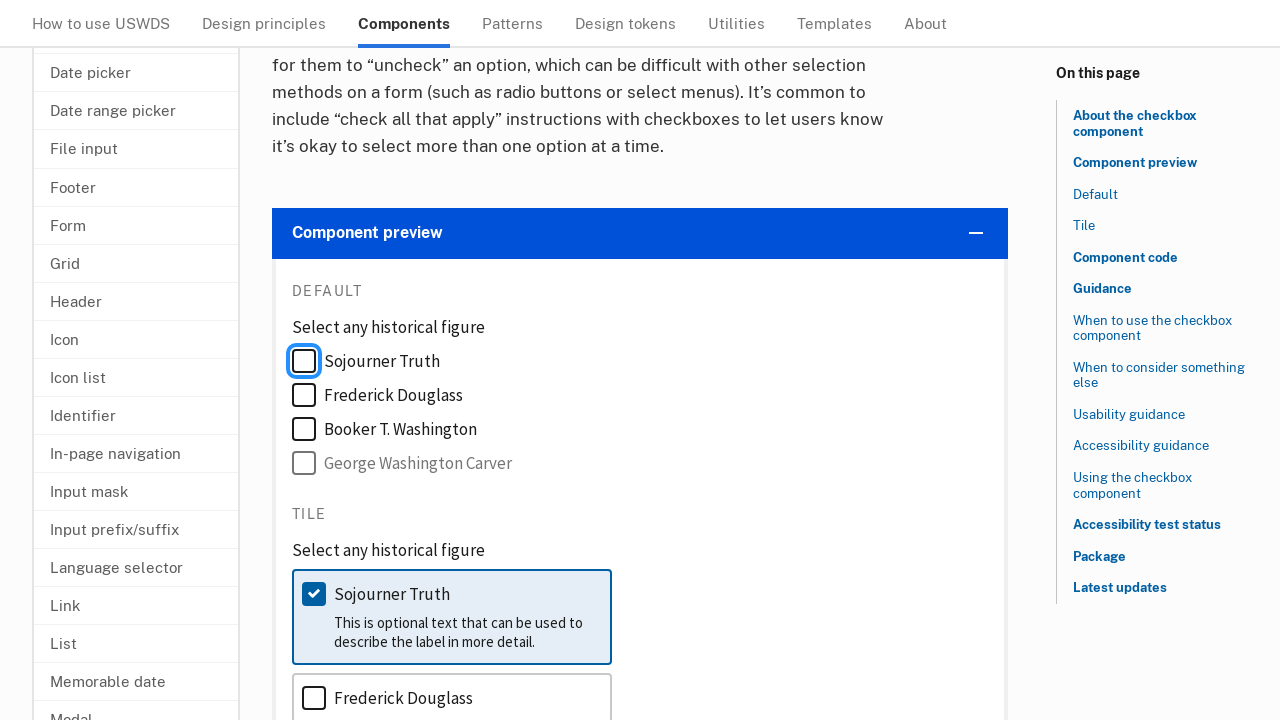

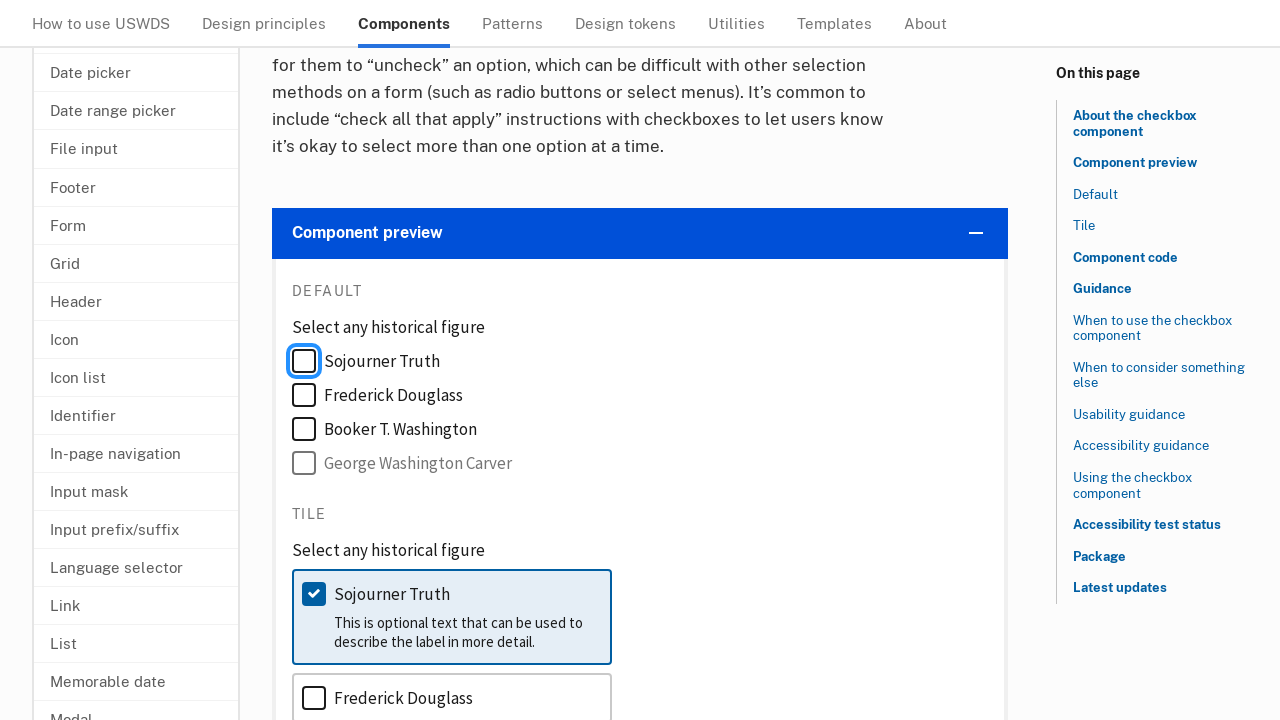